Tests that the home page loads successfully by verifying the page title

Starting URL: https://www.1mg.com

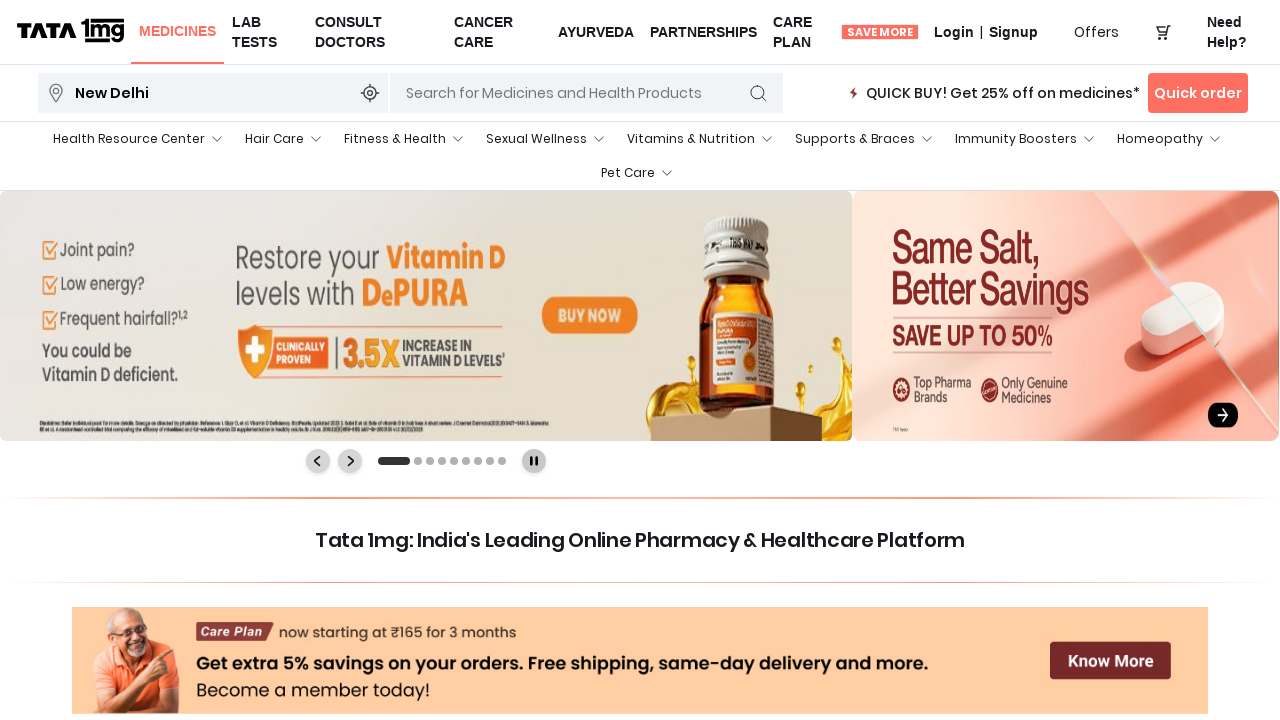

Verified page title contains '1mg'
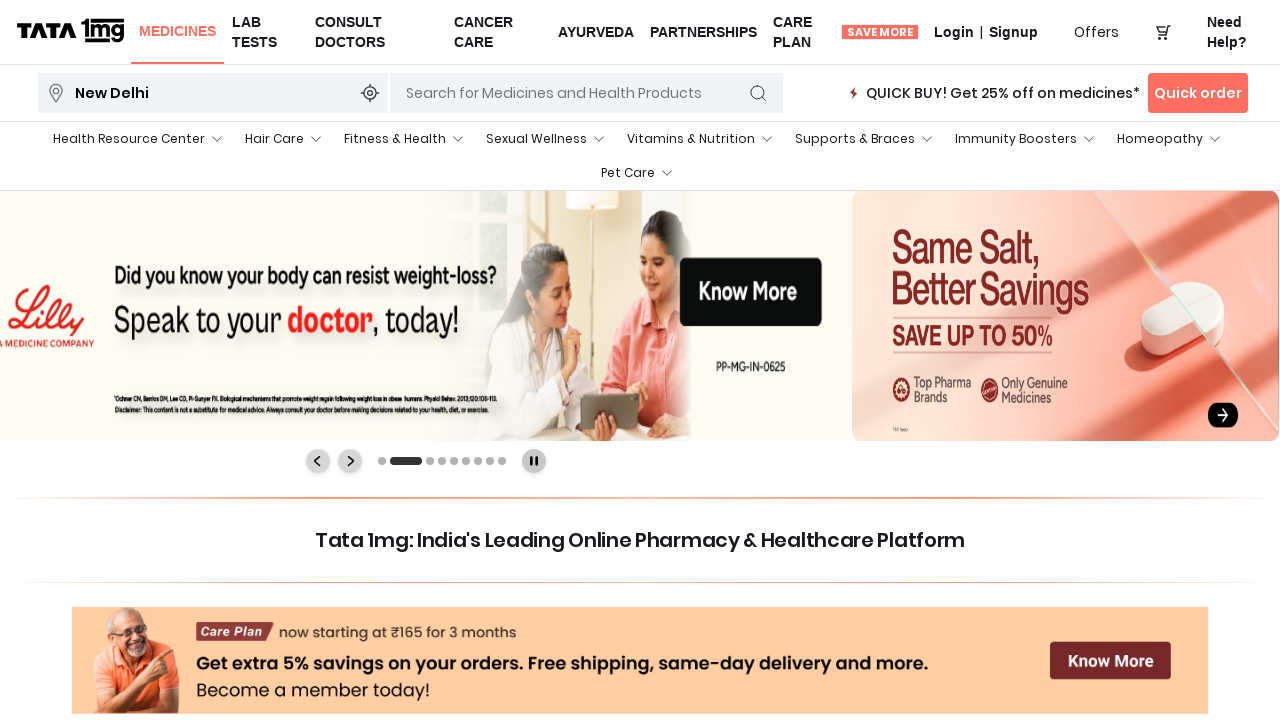

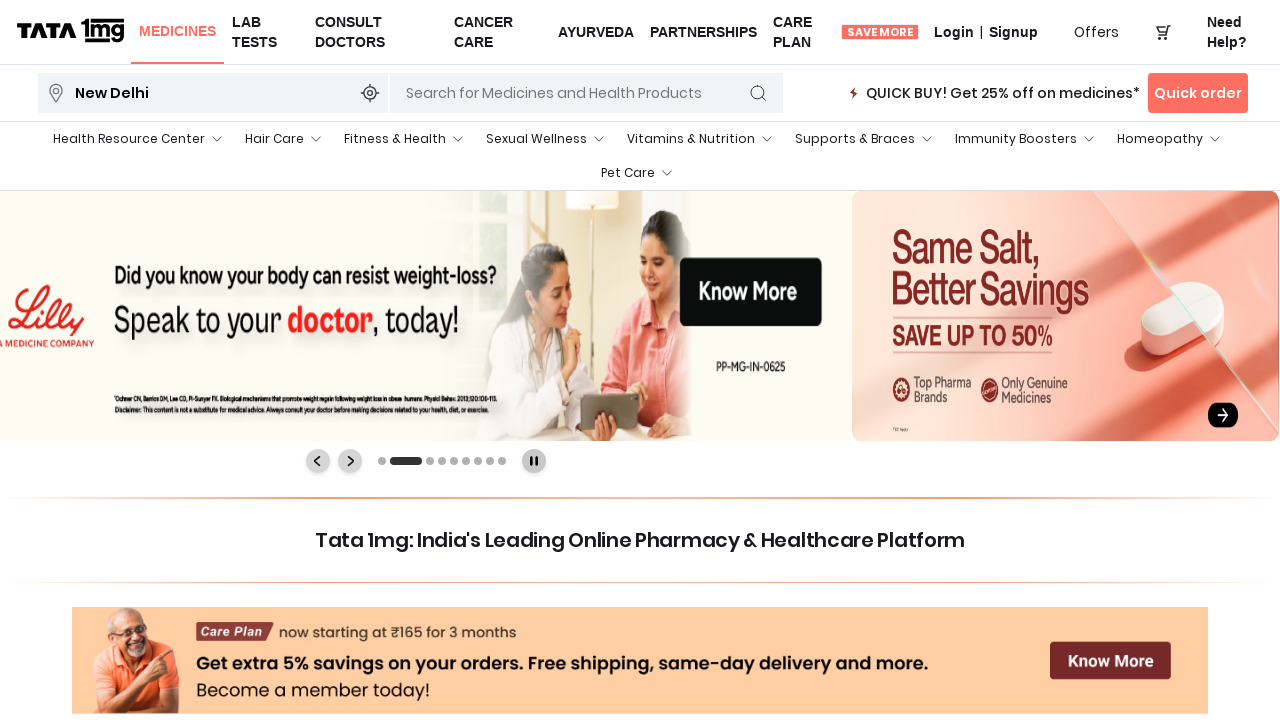